Tests the Text Box form on DemoQA by navigating to Elements section, filling in user details (name, email, addresses), and submitting the form.

Starting URL: https://demoqa.com/

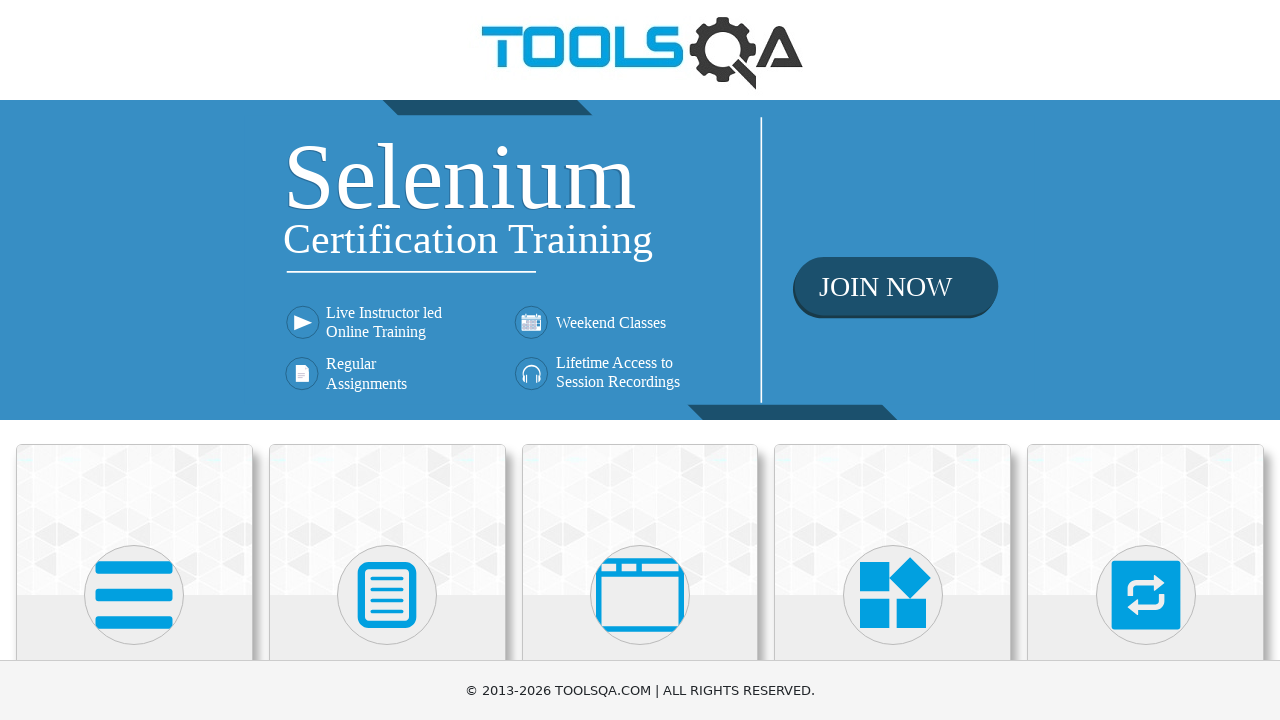

Clicked on Elements card at (134, 520) on .card-up
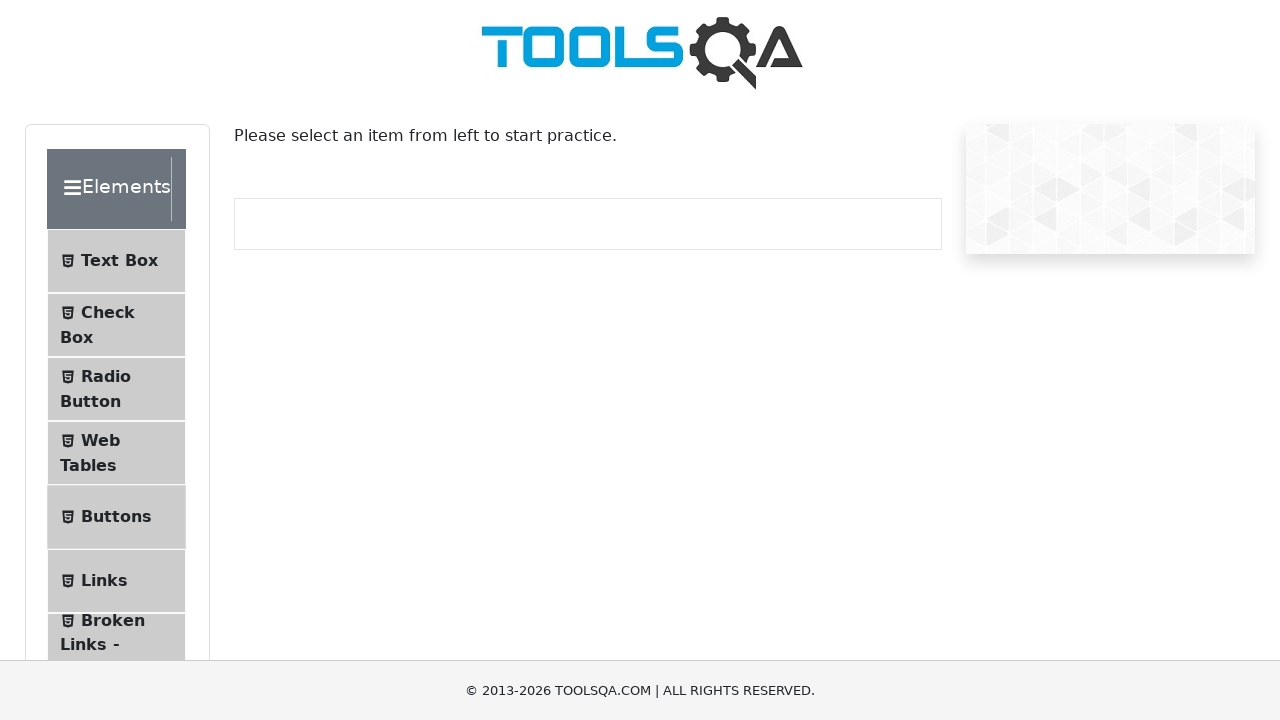

Clicked on Text Box menu item at (116, 261) on #item-0
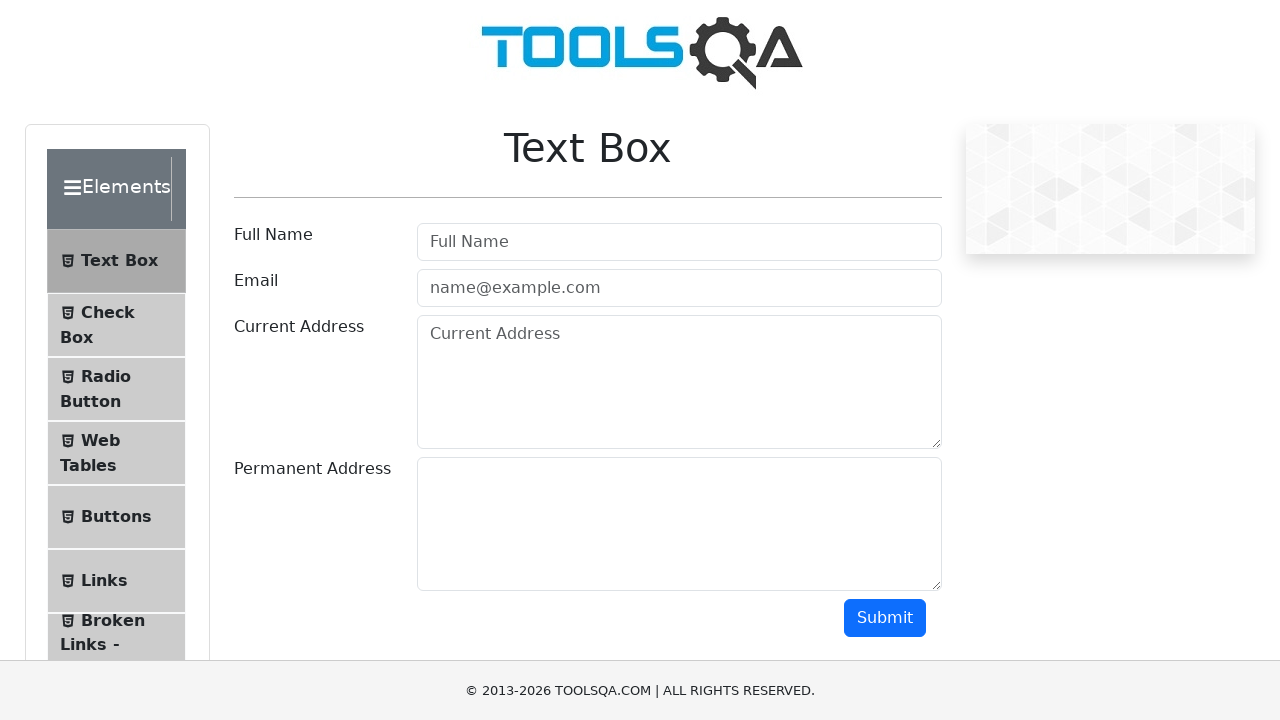

Filled in user name field with 'John Anderson' on #userName
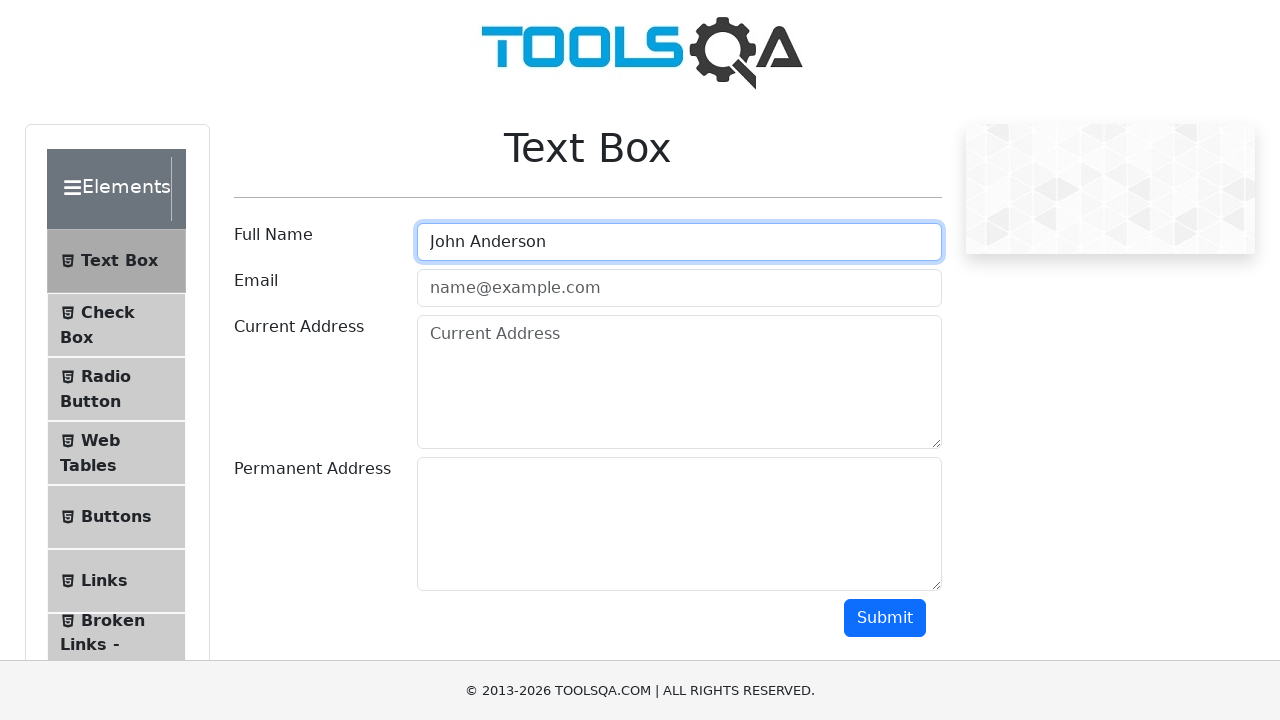

Filled in email field with 'john.anderson@testmail.com' on #userEmail
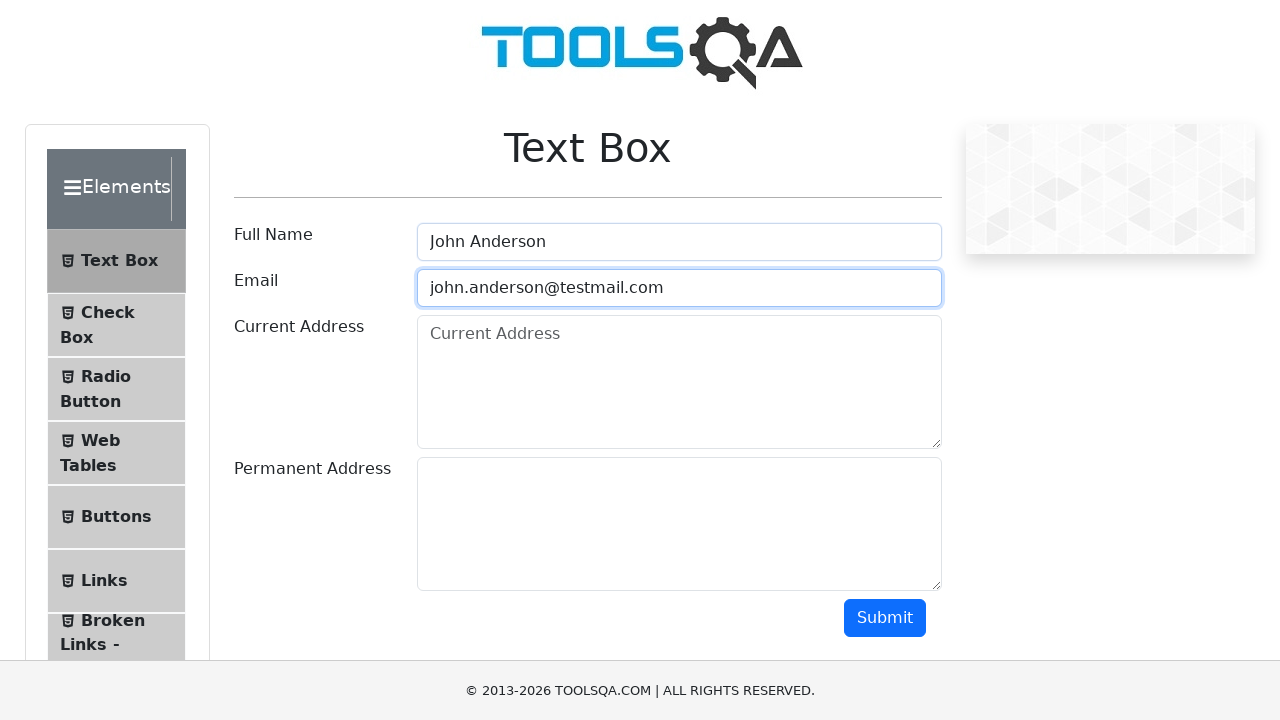

Filled in current address field with '123 Main Street, New York, NY 10001' on #currentAddress
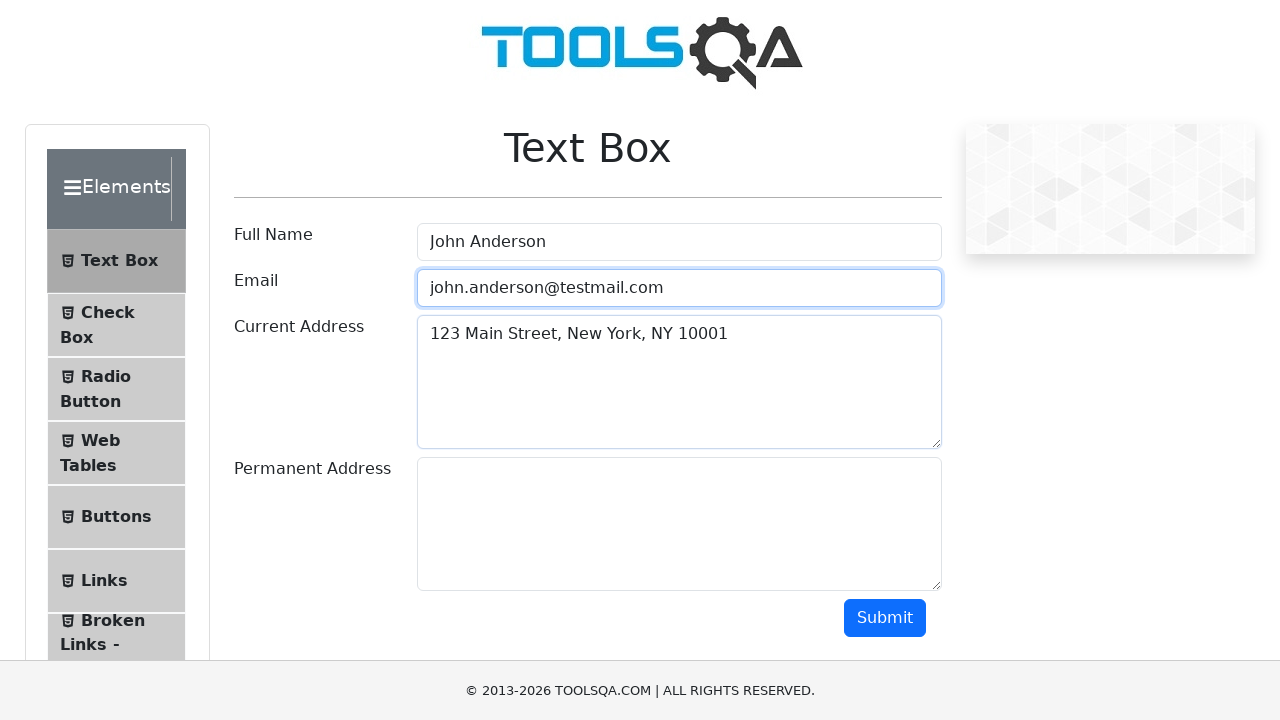

Filled in permanent address field with '456 Oak Avenue, Los Angeles, CA 90001' on #permanentAddress
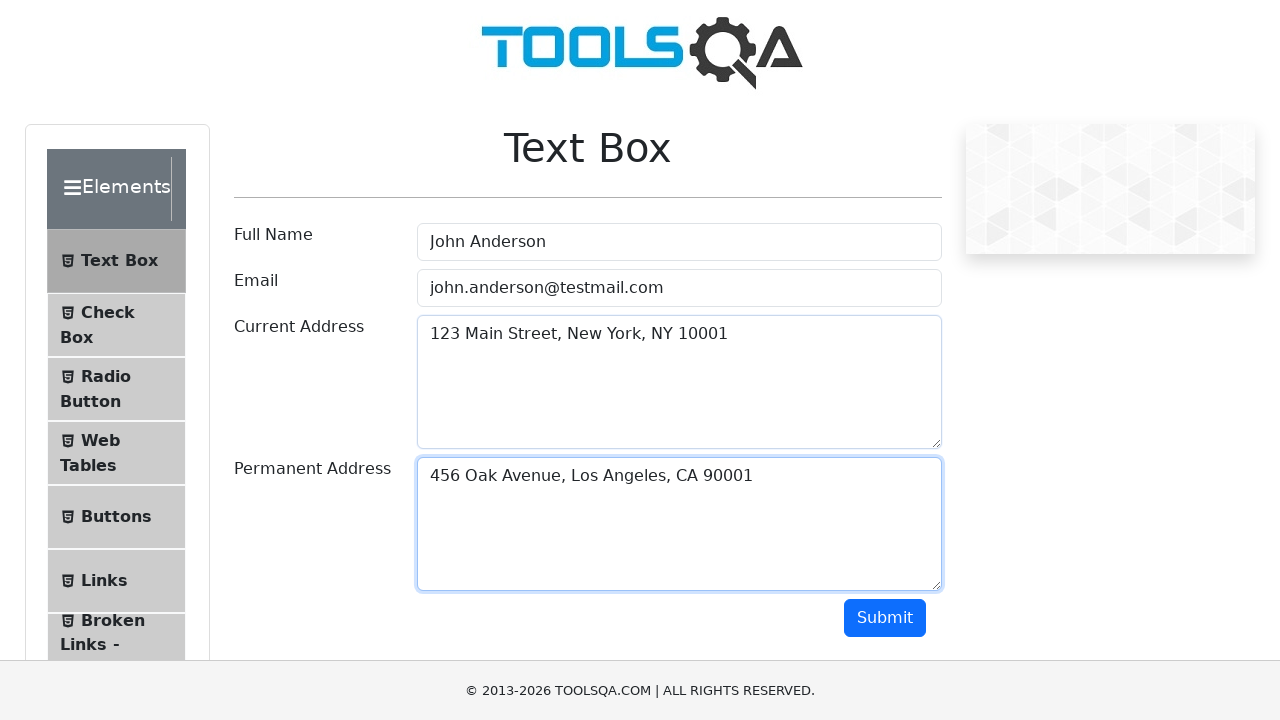

Clicked Submit button to submit the form at (885, 618) on #submit
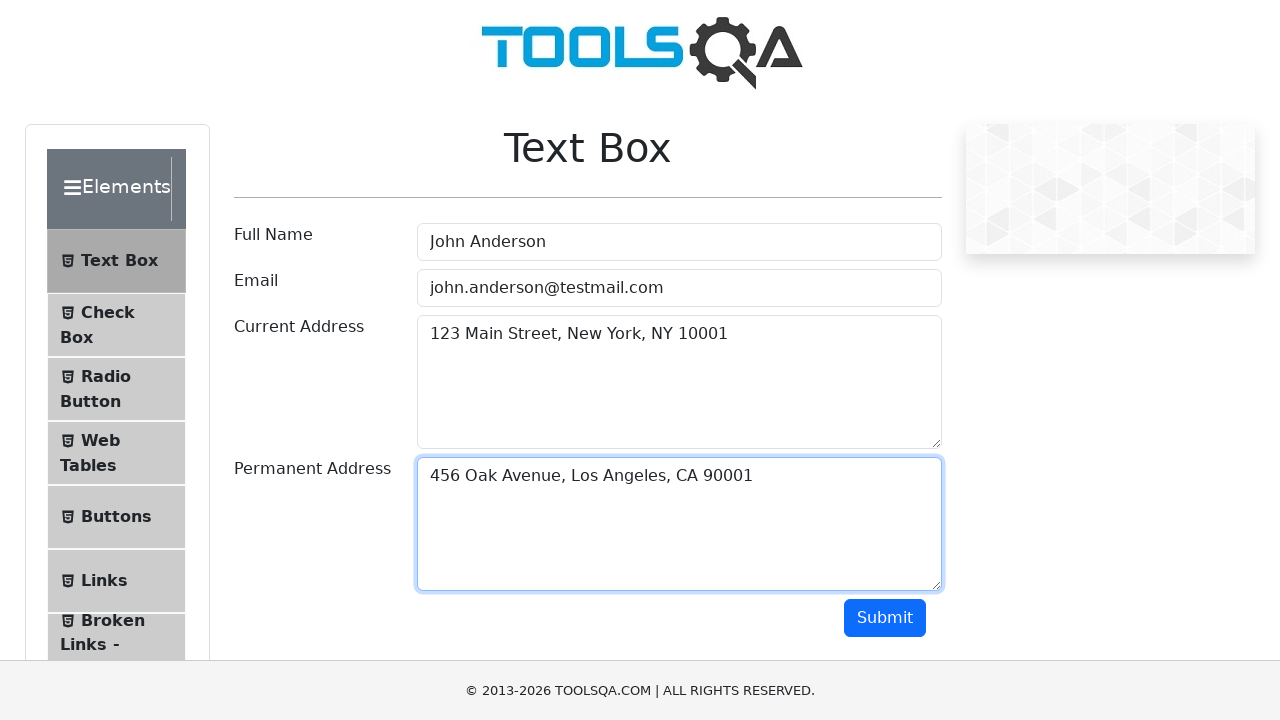

Output section appeared after form submission
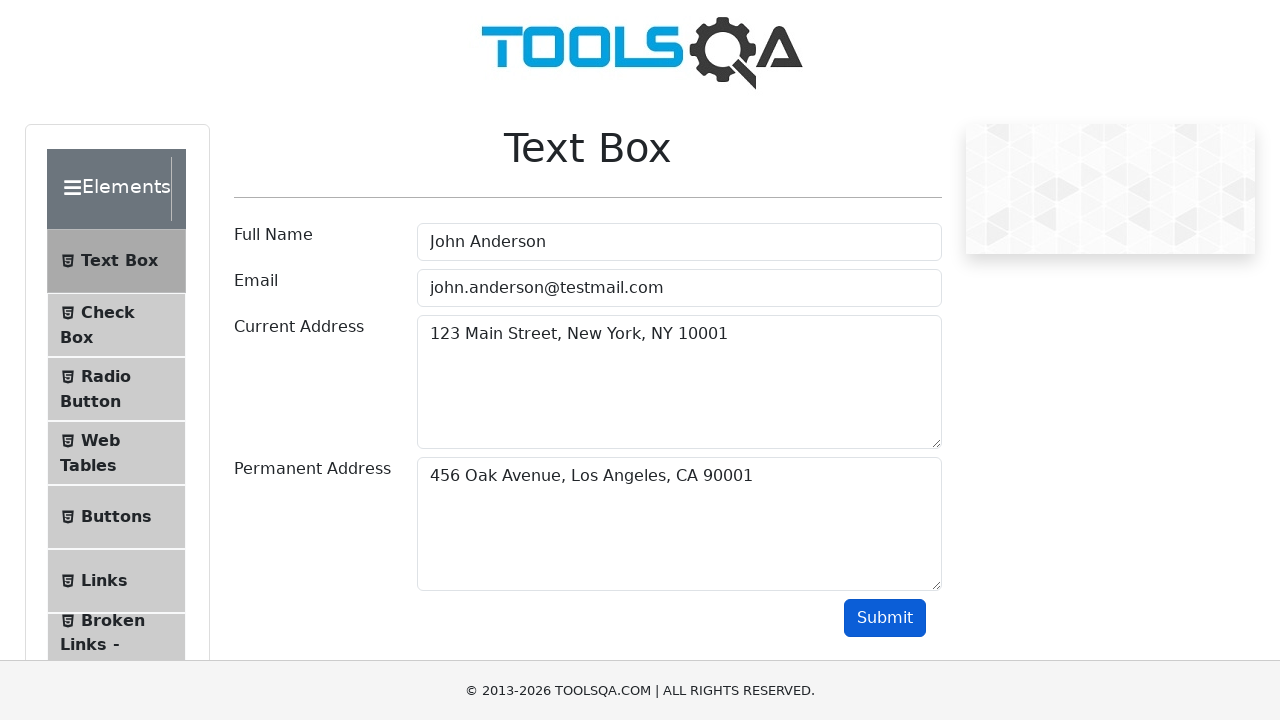

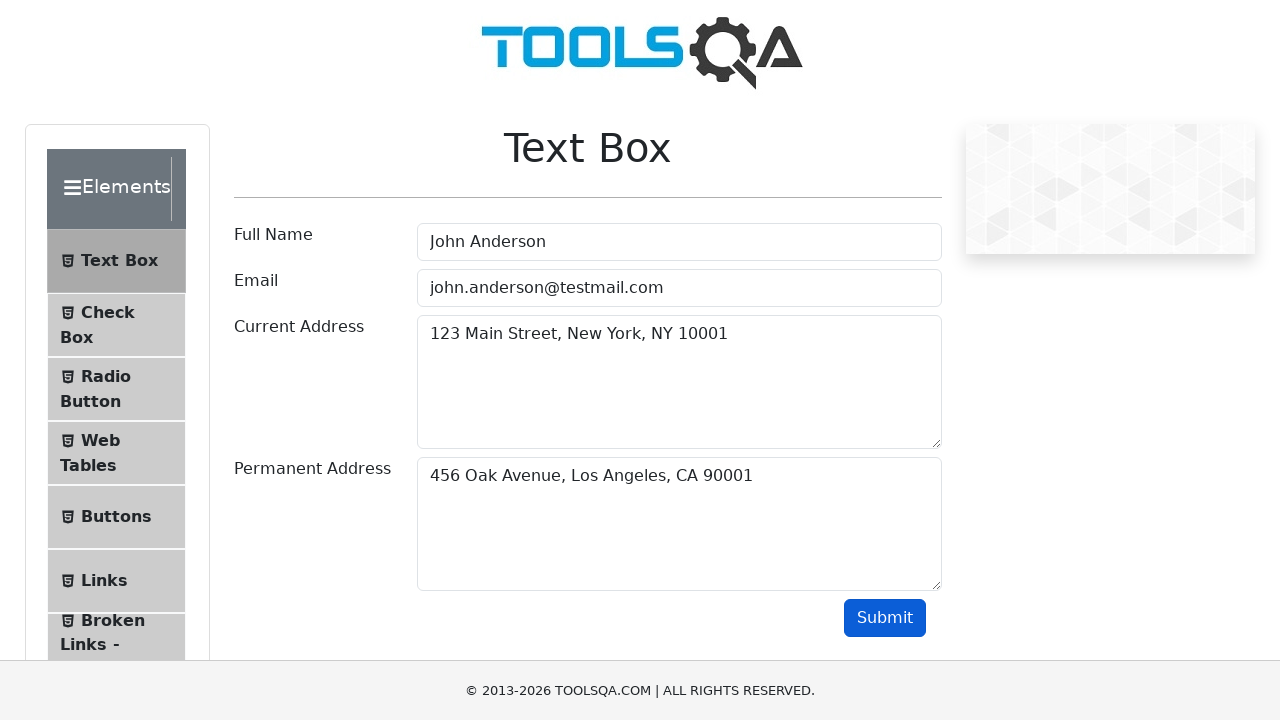